Tests the flight booking FROM-TO dropdown list functionality by selecting origin and destination cities on SpiceJet's booking page

Starting URL: https://beta.spicejet.com/

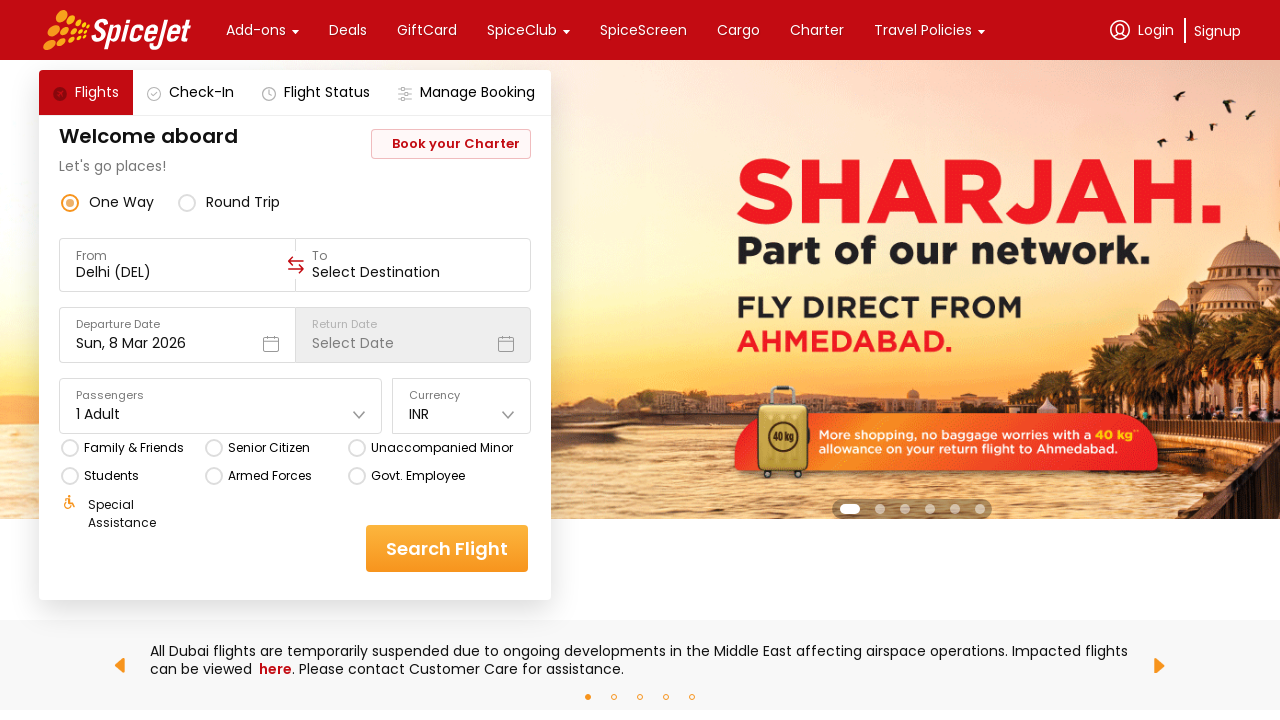

Clicked on the FROM/origin dropdown field at (177, 265) on xpath=//*[@id='main-container']/div/div[1]/div[3]/div[2]/div[3]/div/div[1]/div
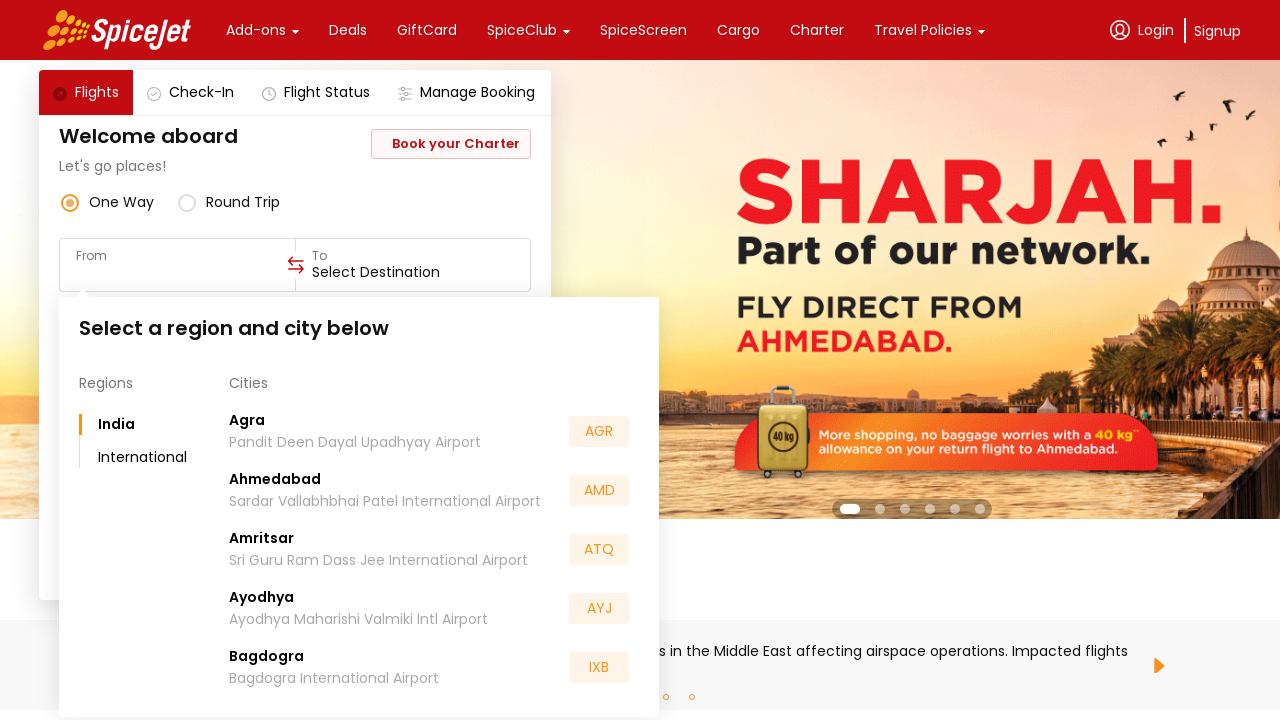

Selected origin city from dropdown at position 26 at (434, 552) on xpath=//*[@id='main-container']/div/div[1]/div[3]/div[2]/div[3]/div/div[1]/div[2
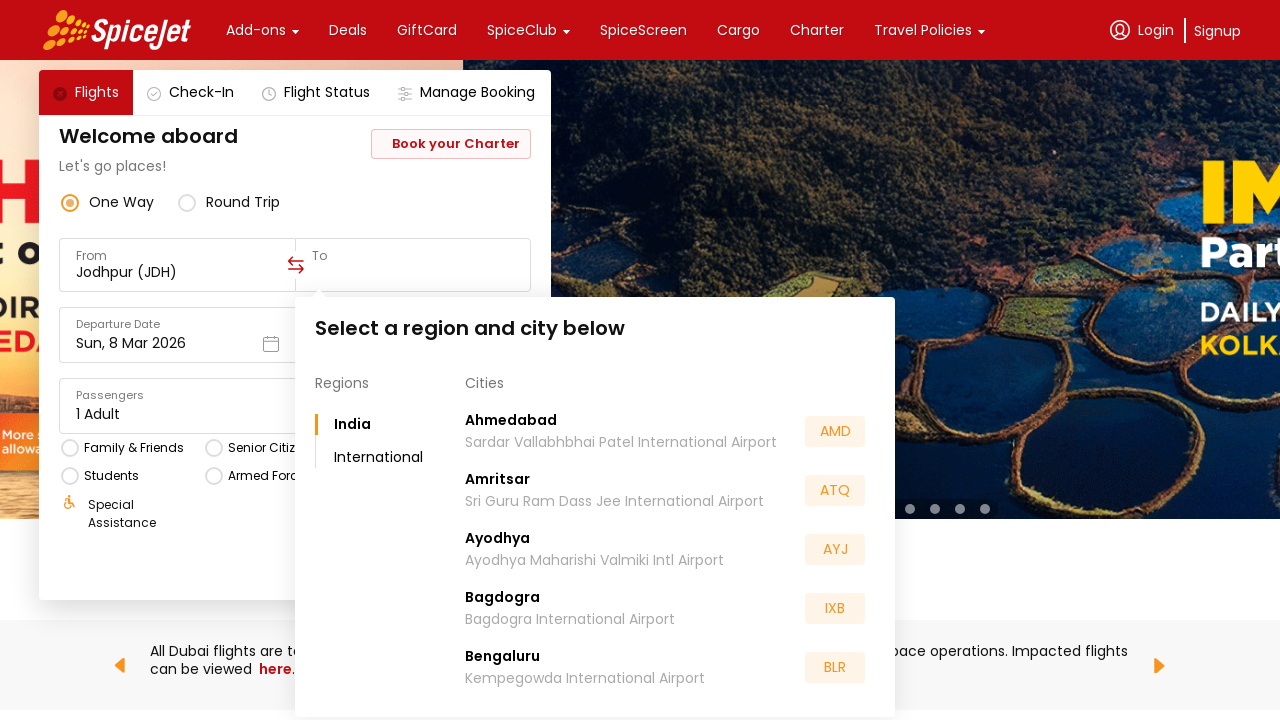

Waited 1000ms for origin selection to process
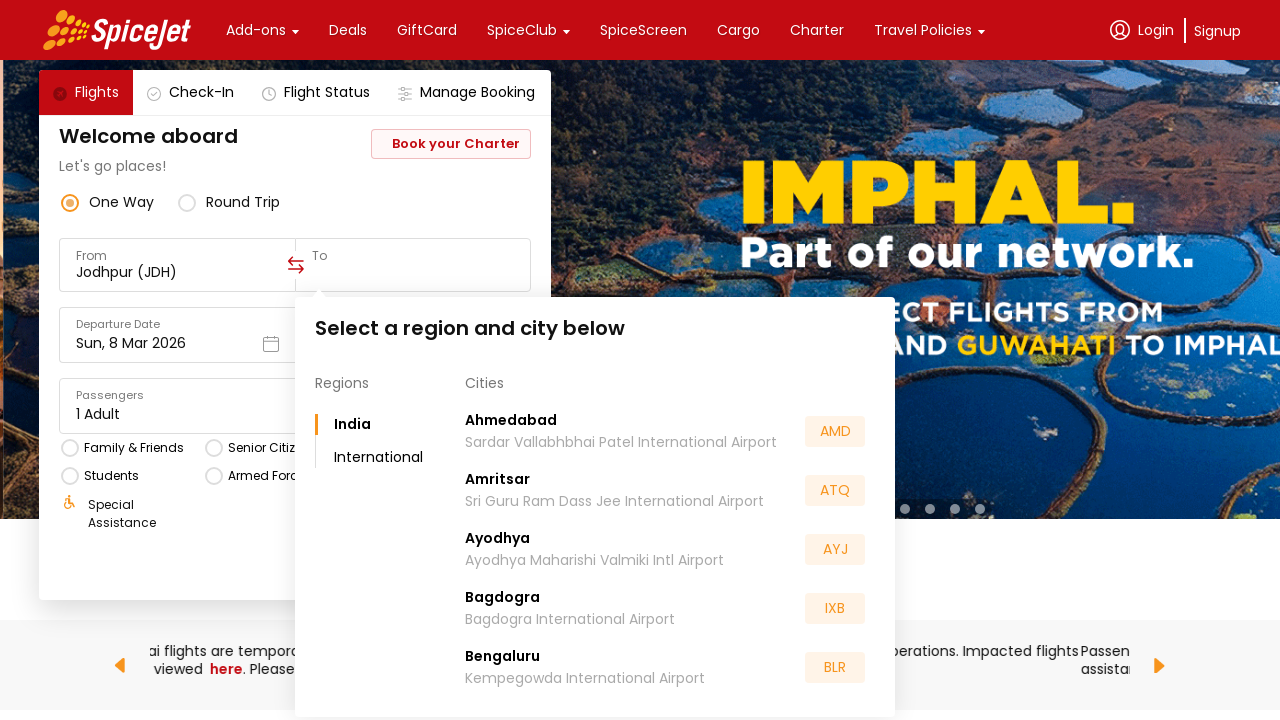

Selected destination city from the TO dropdown at (670, 490) on xpath=//*[@id='main-container']/div/div[1]/div[3]/div[2]/div[3]/div/div[3]/div[2
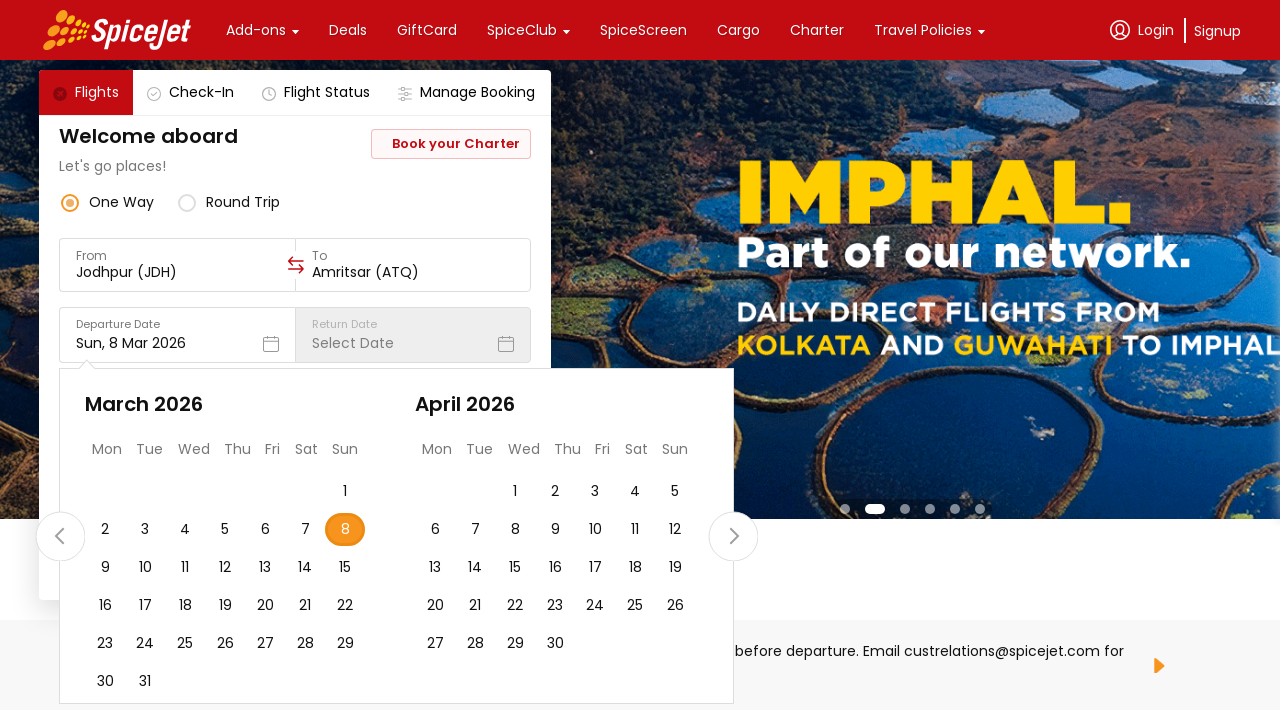

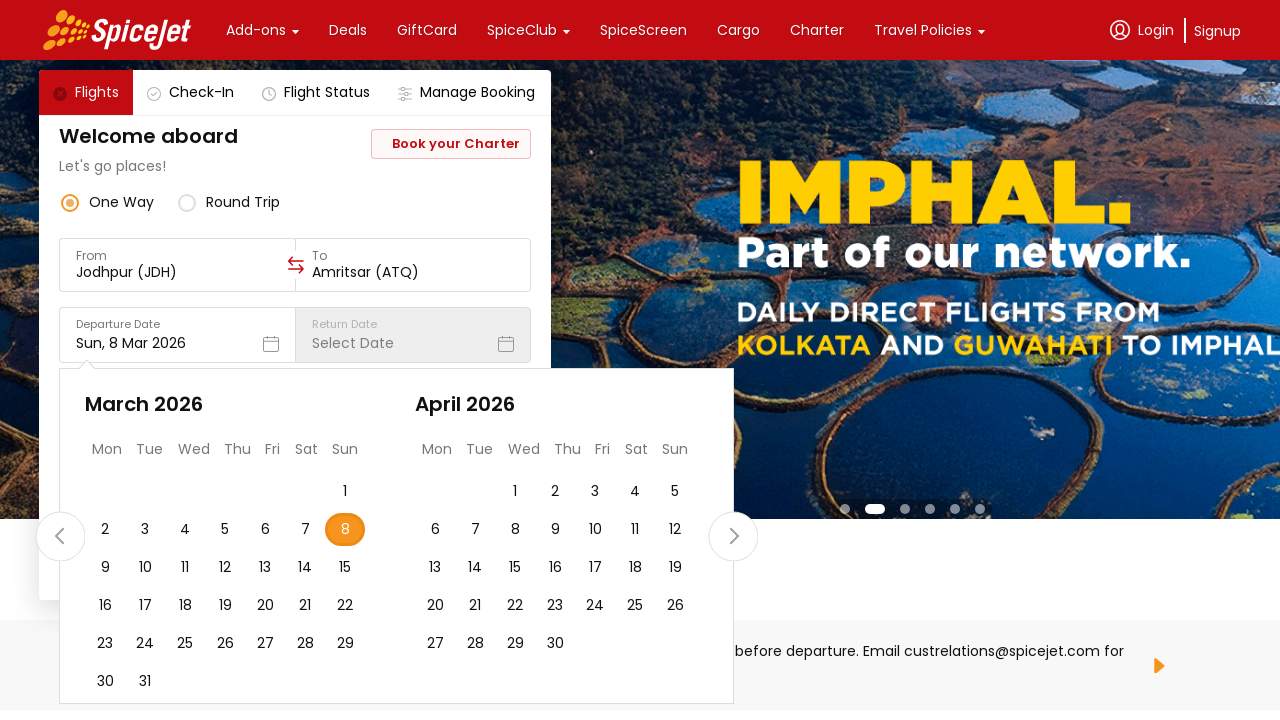